Navigates to Pricing page and scrolls to the FAQ section to verify questions are displayed

Starting URL: https://www.framer.com

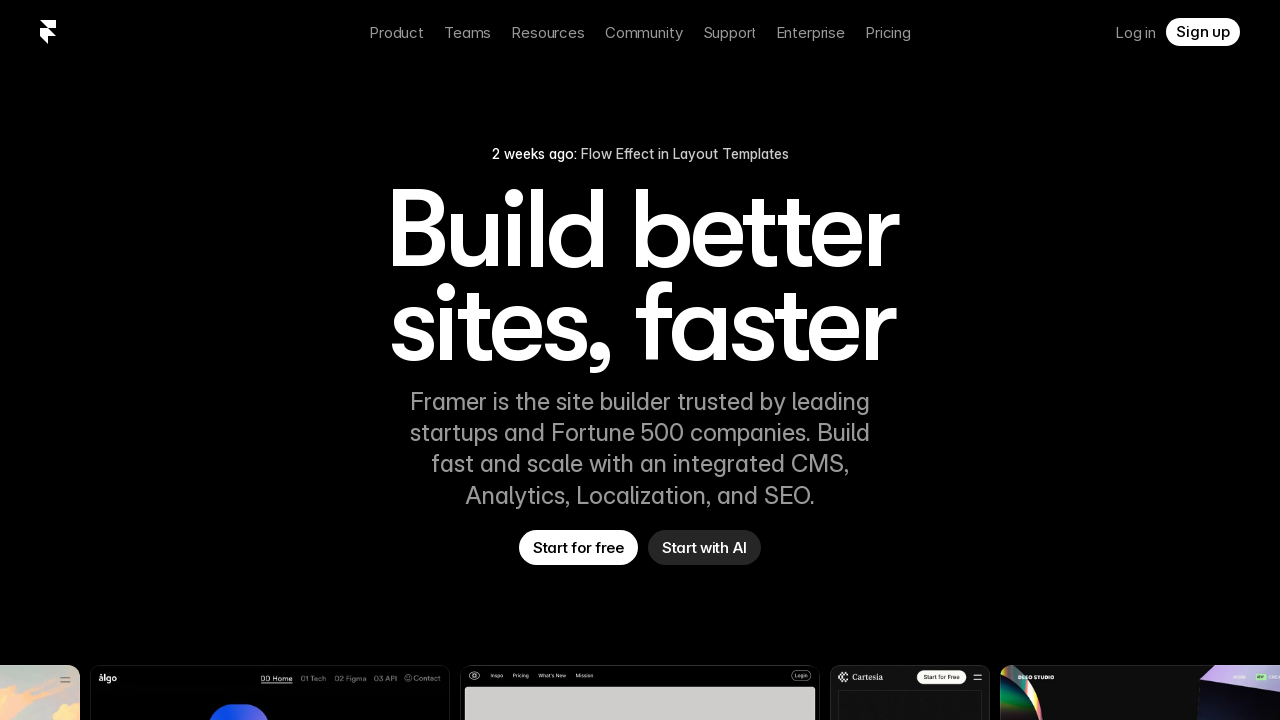

Clicked on Pricing link in navigation at (888, 32) on text=Pricing
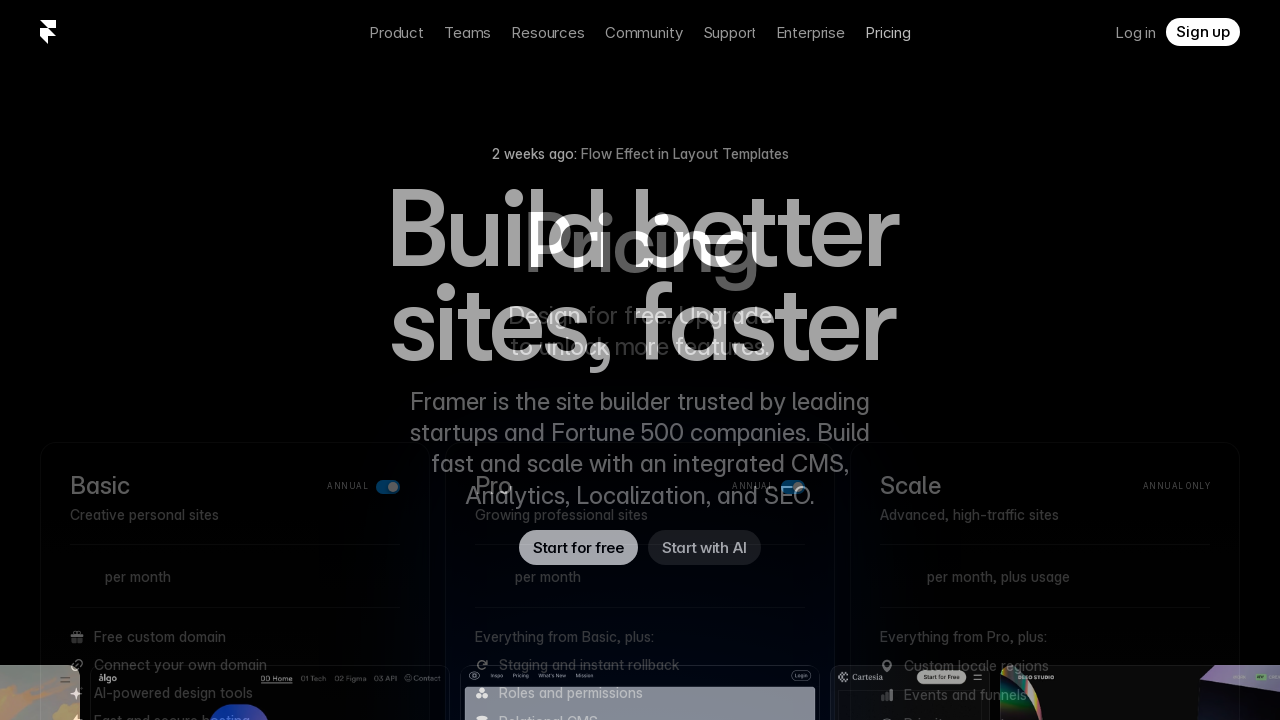

Scrolled to FAQ section
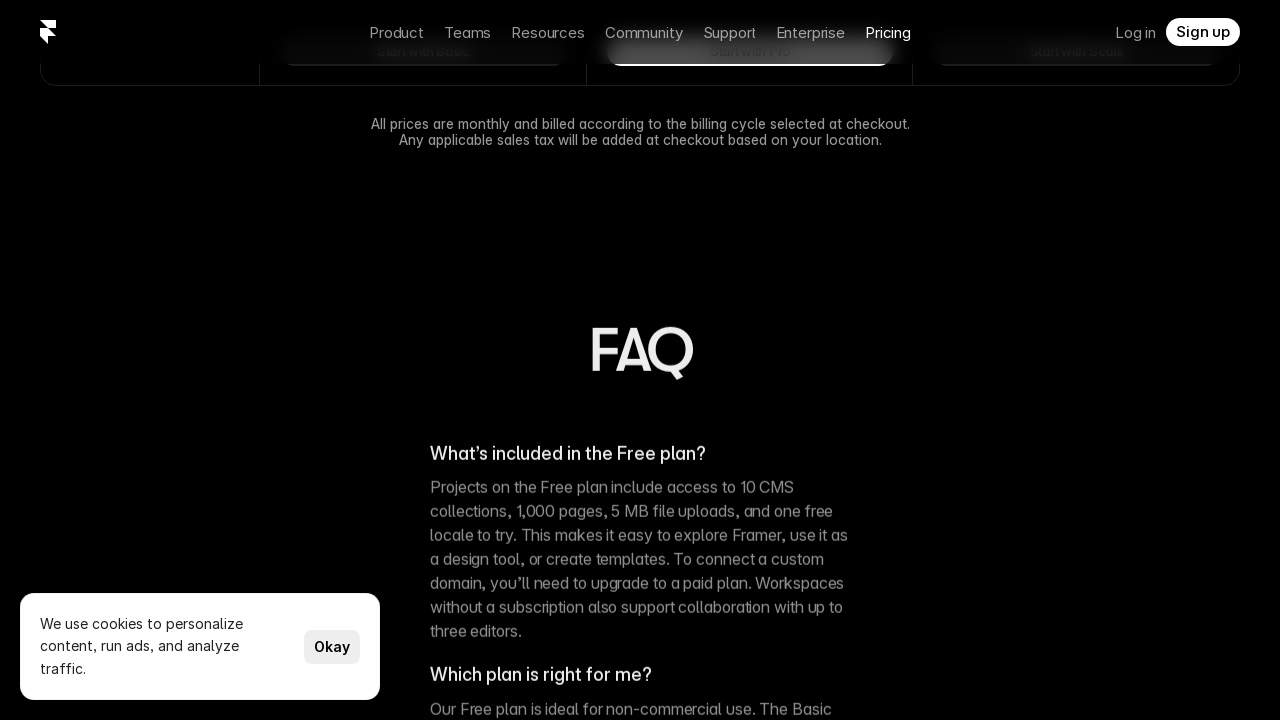

FAQ section loaded and visible
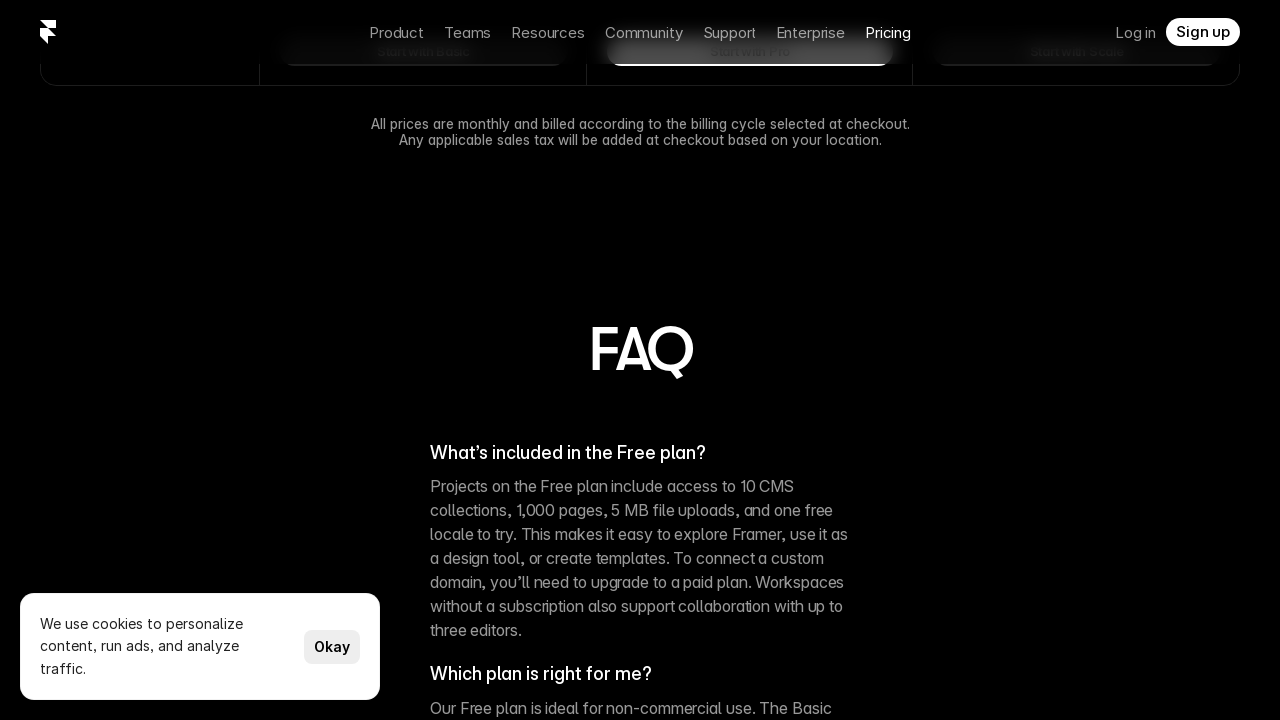

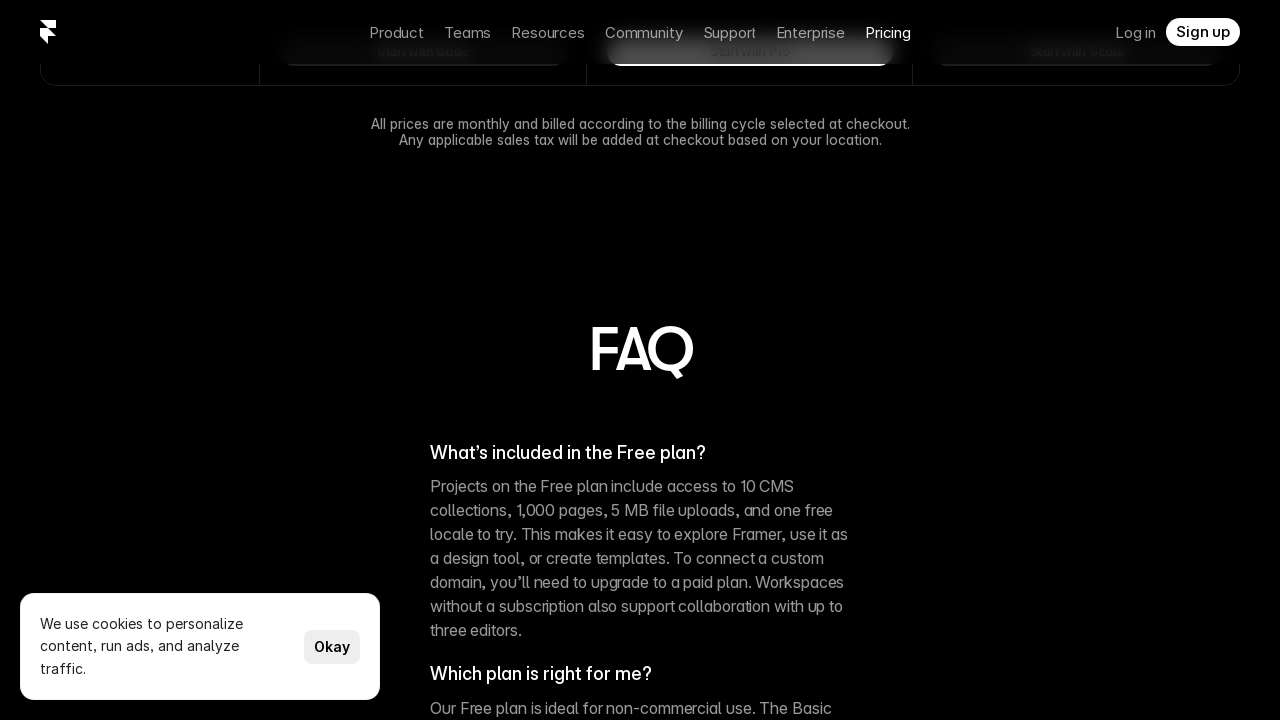